Tests the complete e-commerce flow on demoblaze.com: browsing a product category, selecting a Samsung Galaxy S6, adding it to cart, and completing the checkout process with shipping and payment details.

Starting URL: https://www.demoblaze.com/

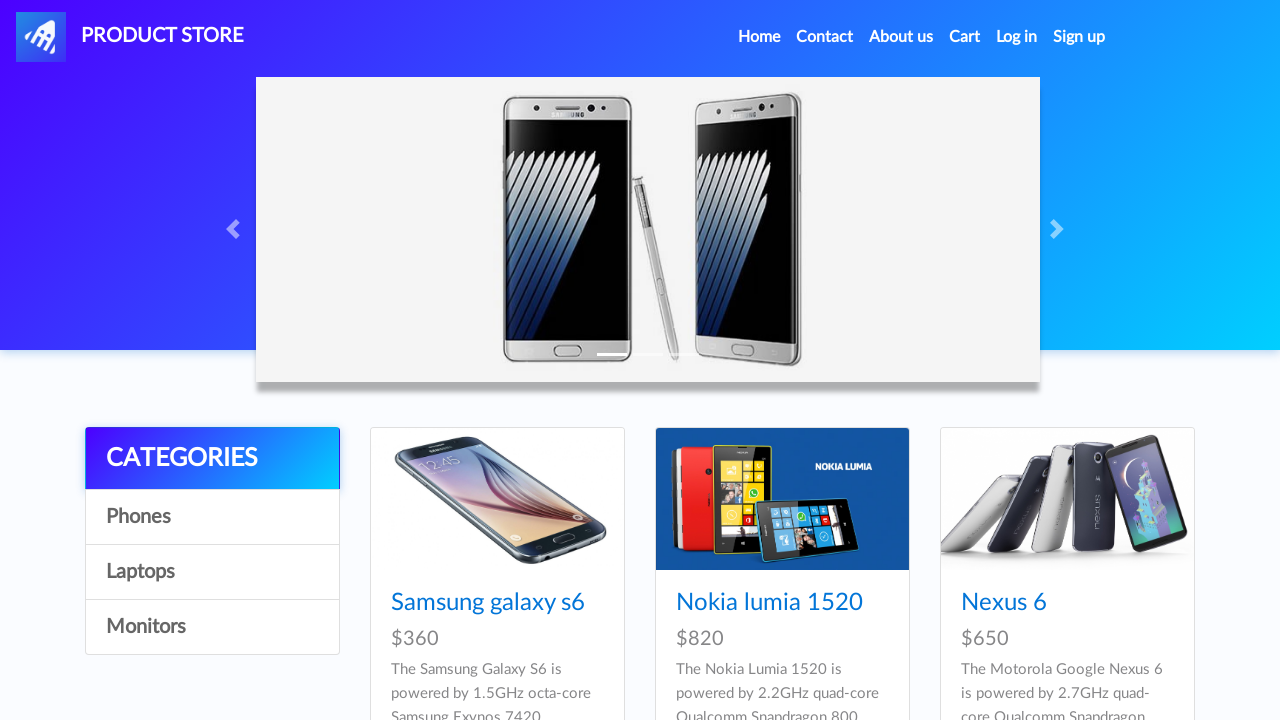

Clicked on phones category link at (212, 517) on #itemc
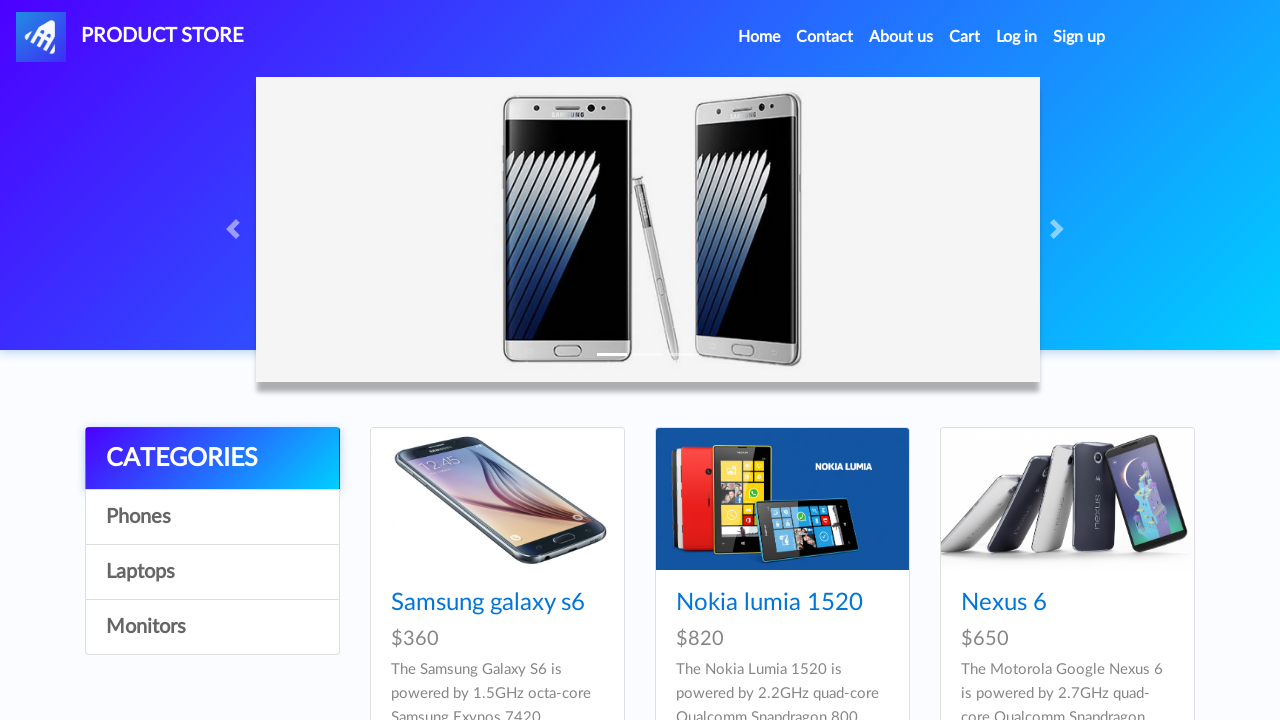

Clicked on Samsung Galaxy S6 product at (488, 603) on text=Samsung galaxy s6
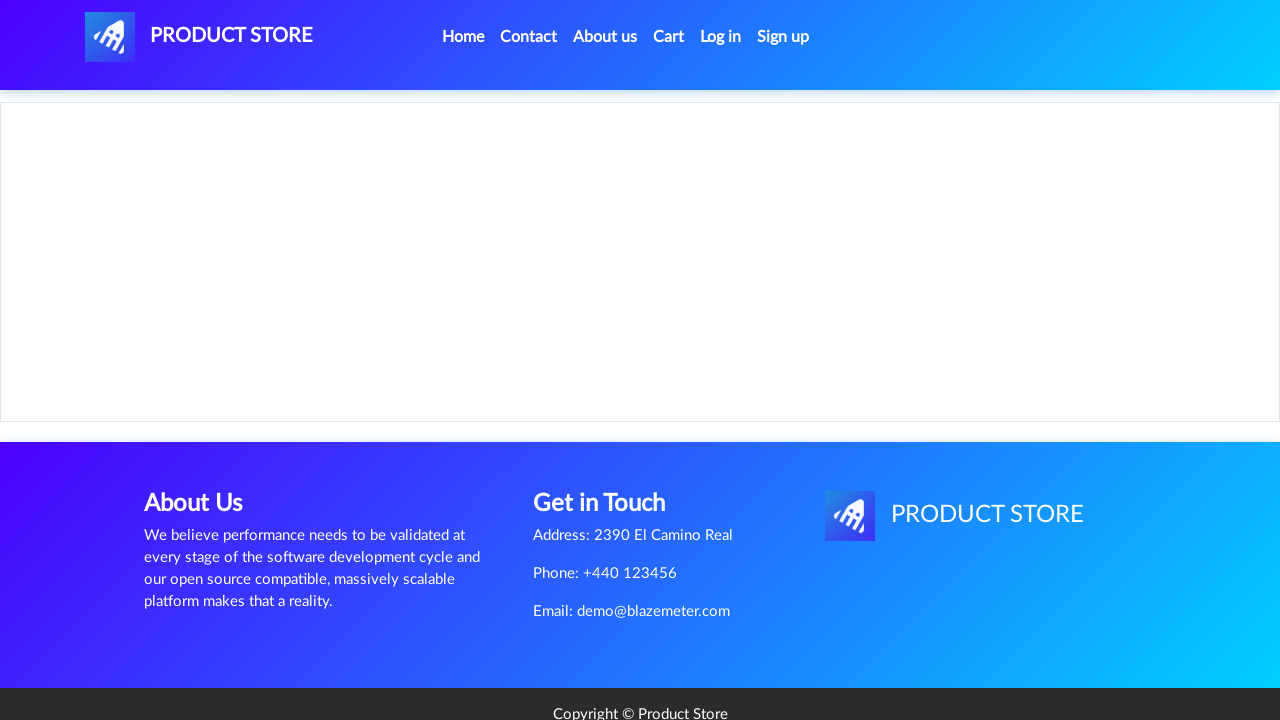

Product page loaded with Add to cart button visible
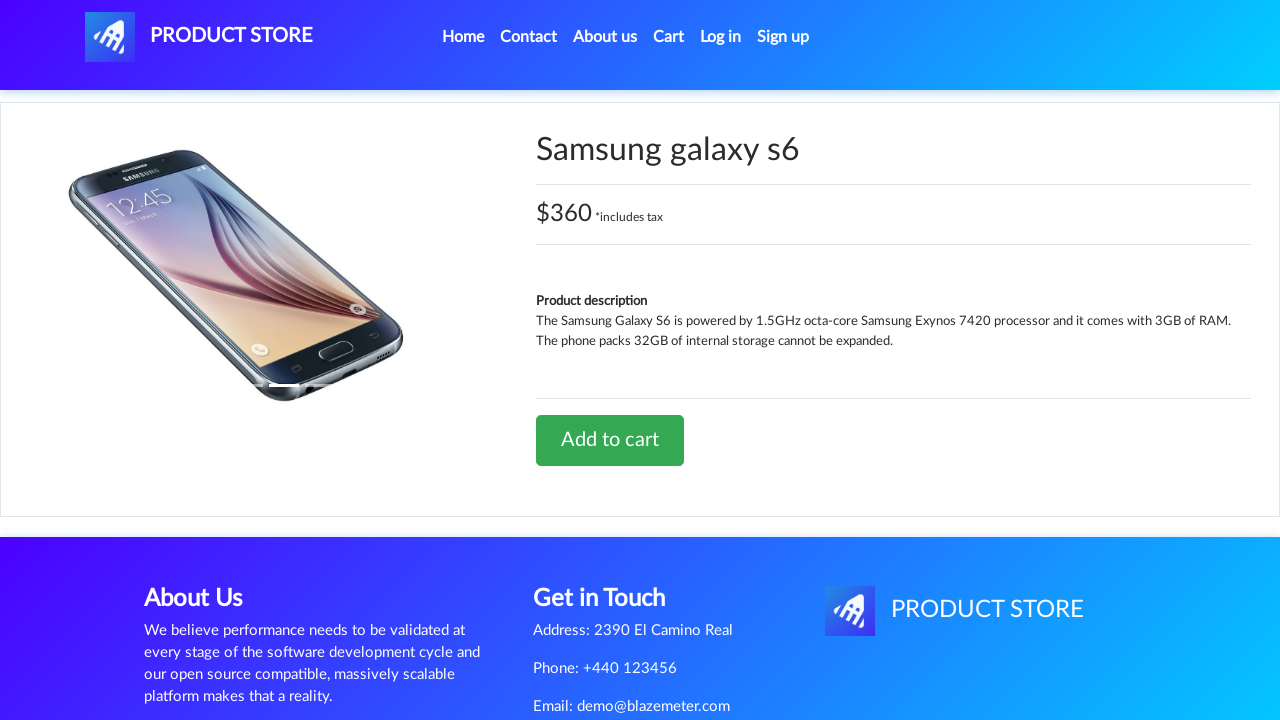

Clicked Add to cart button for Samsung Galaxy S6 at (610, 440) on text=Add to cart
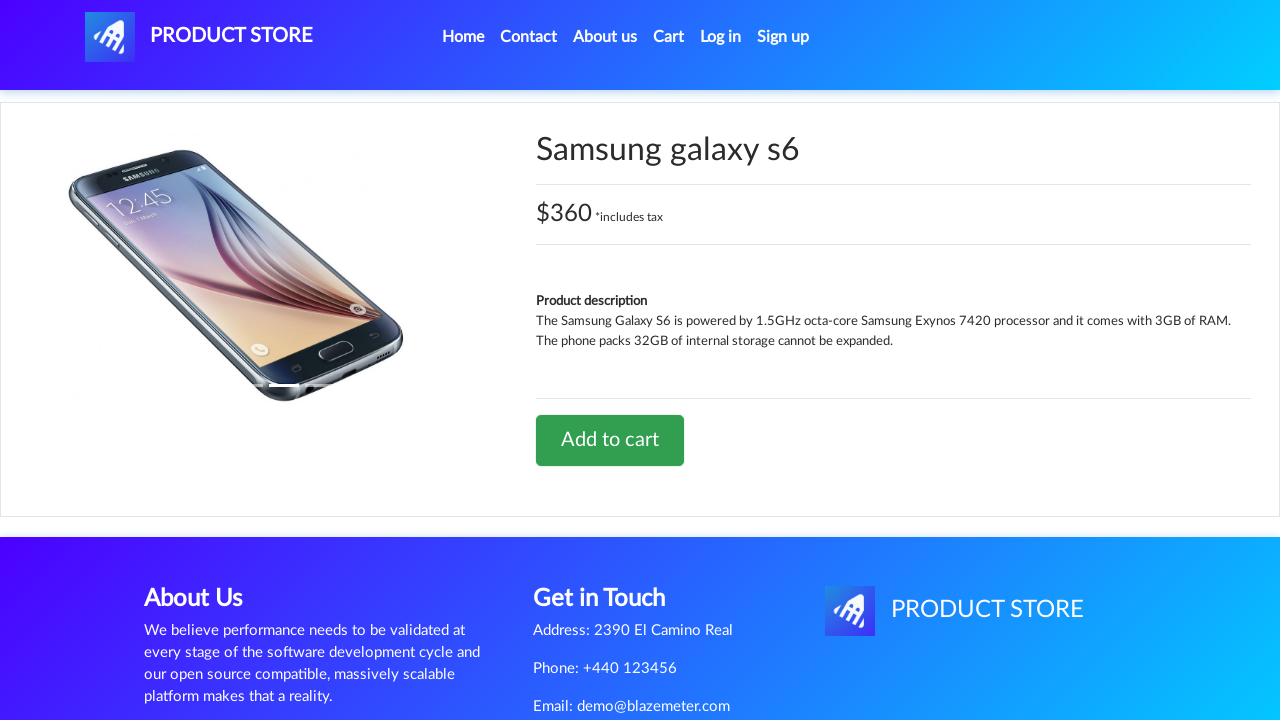

Product added to cart alert dismissed
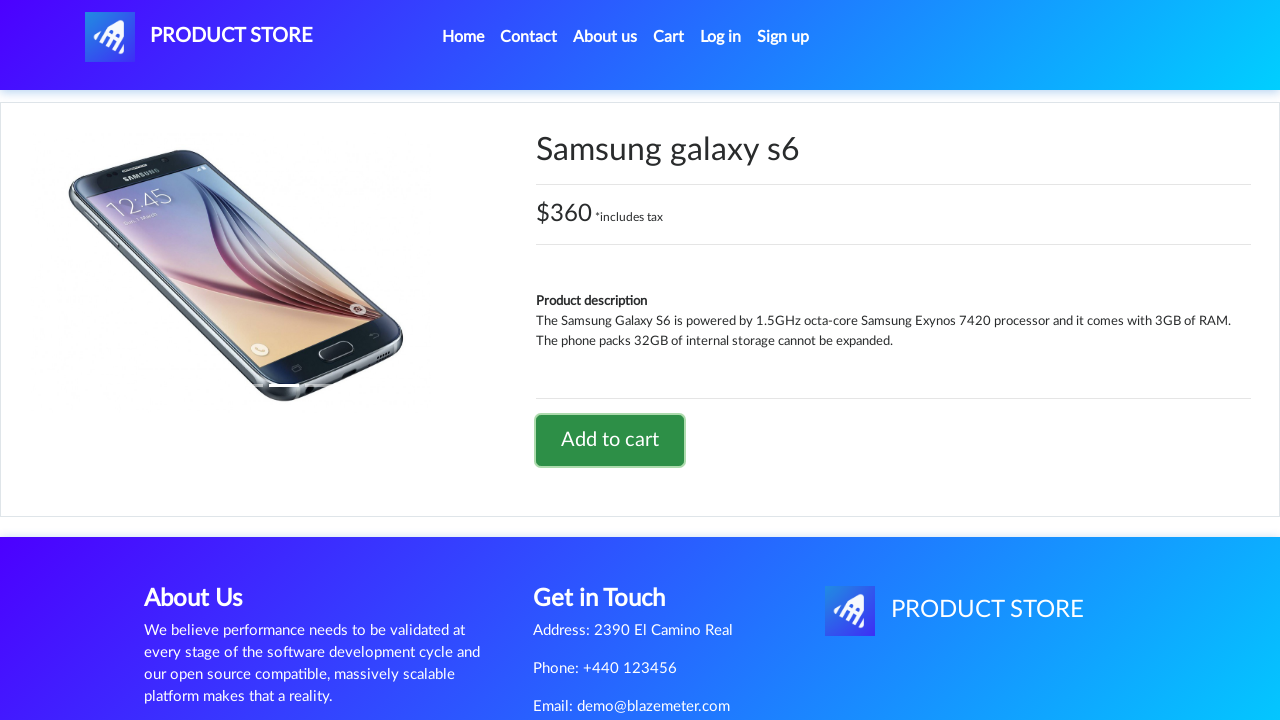

Clicked on Cart link to view shopping cart at (669, 37) on #cartur
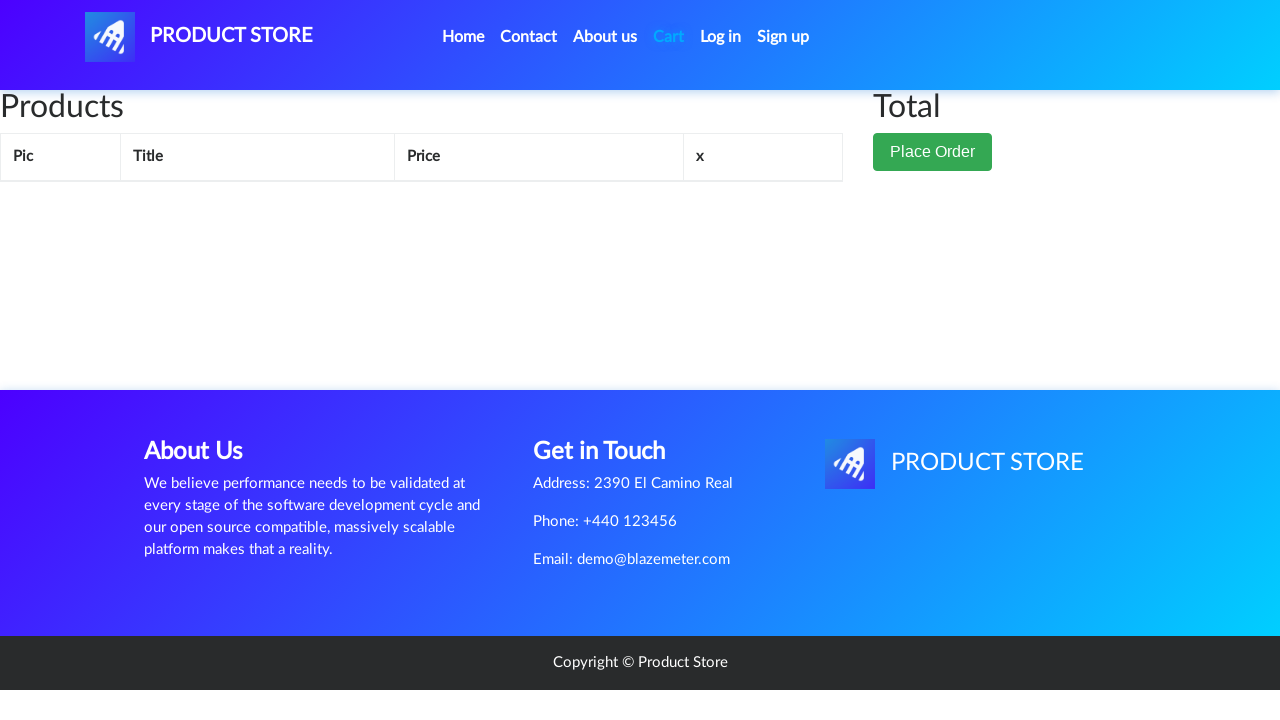

Cart page loaded with Place Order button visible
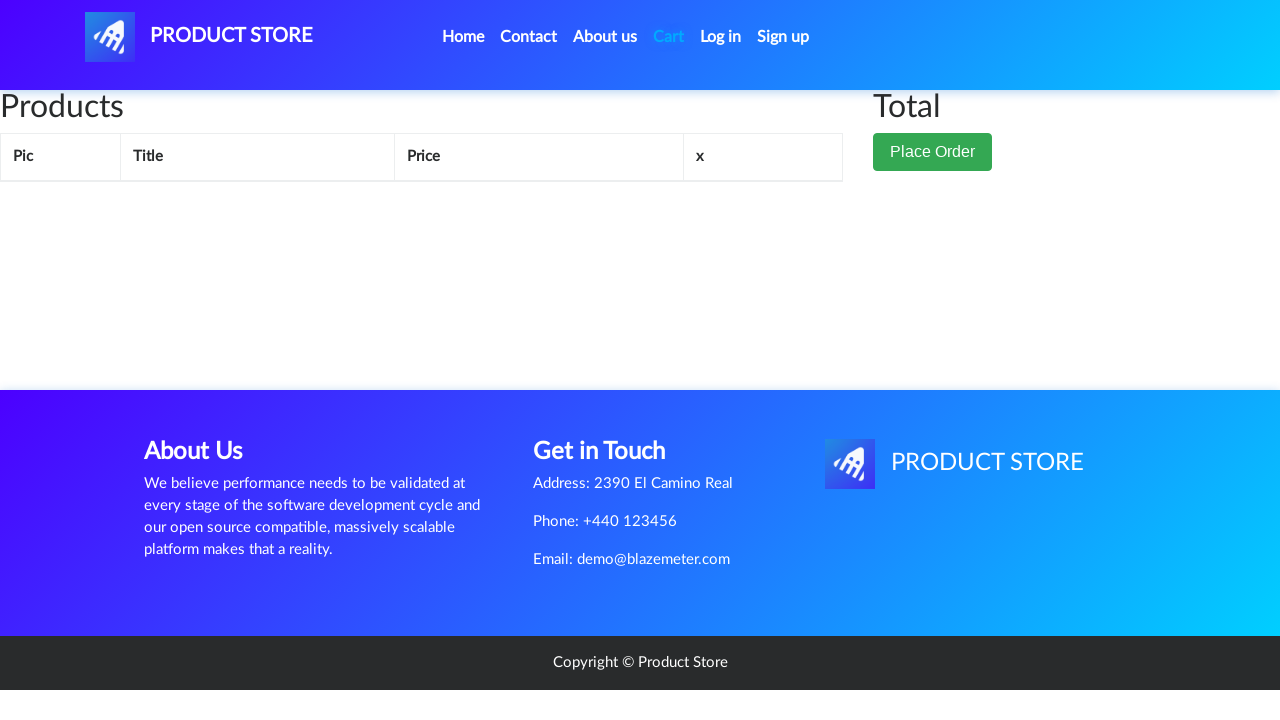

Clicked Place Order button to proceed to checkout at (933, 191) on xpath=//div[@id='page-wrapper']/div/div[2]/button
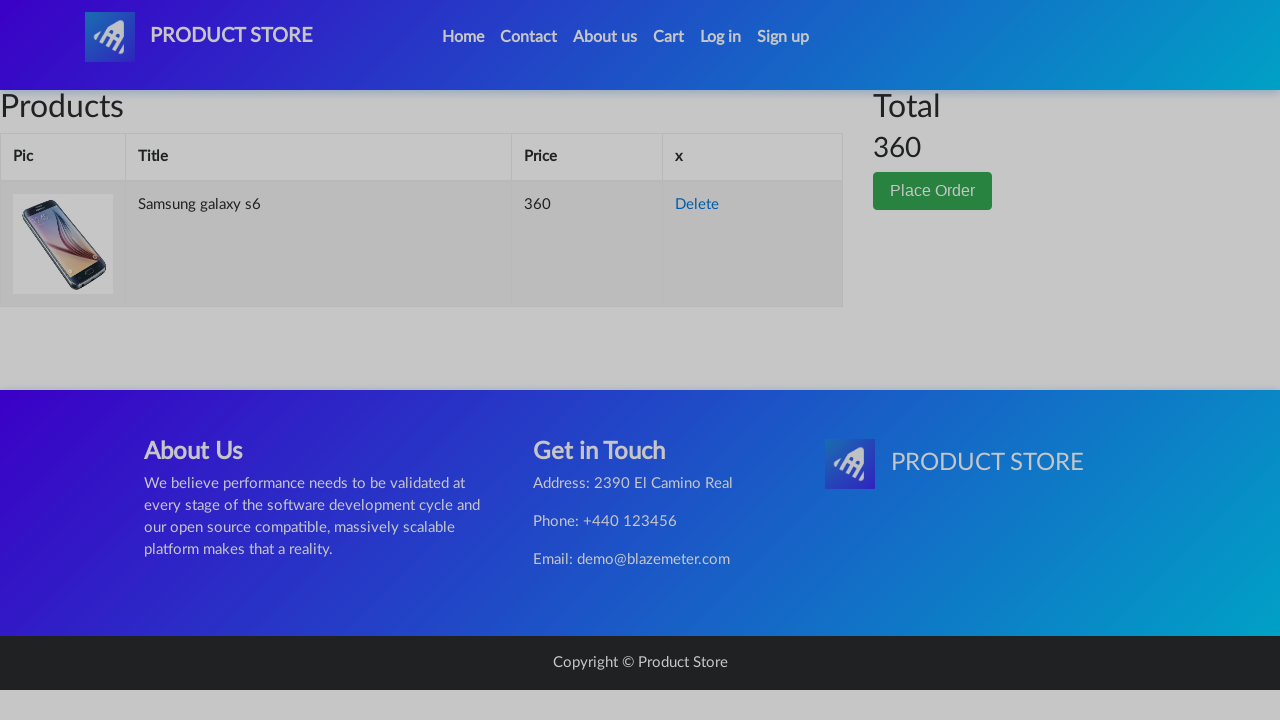

Order modal appeared with checkout form
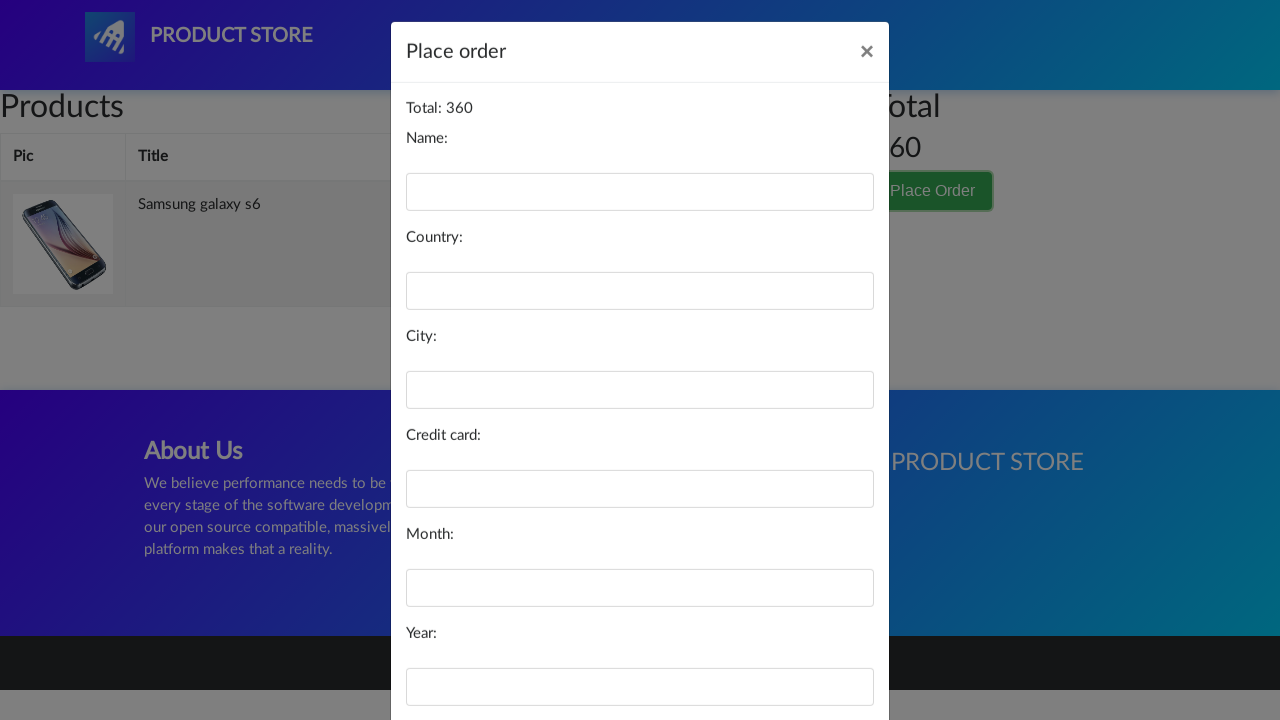

Filled in customer name: Marcus Johnson on #name
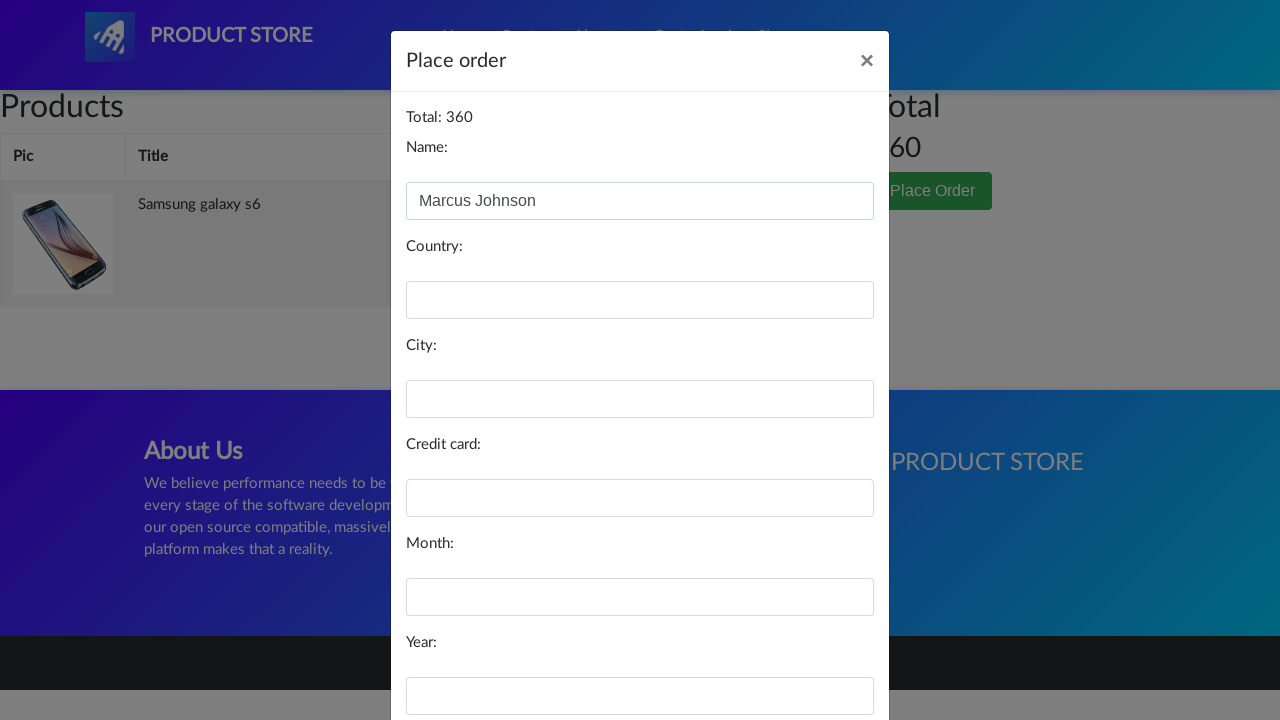

Filled in country: Canada on #country
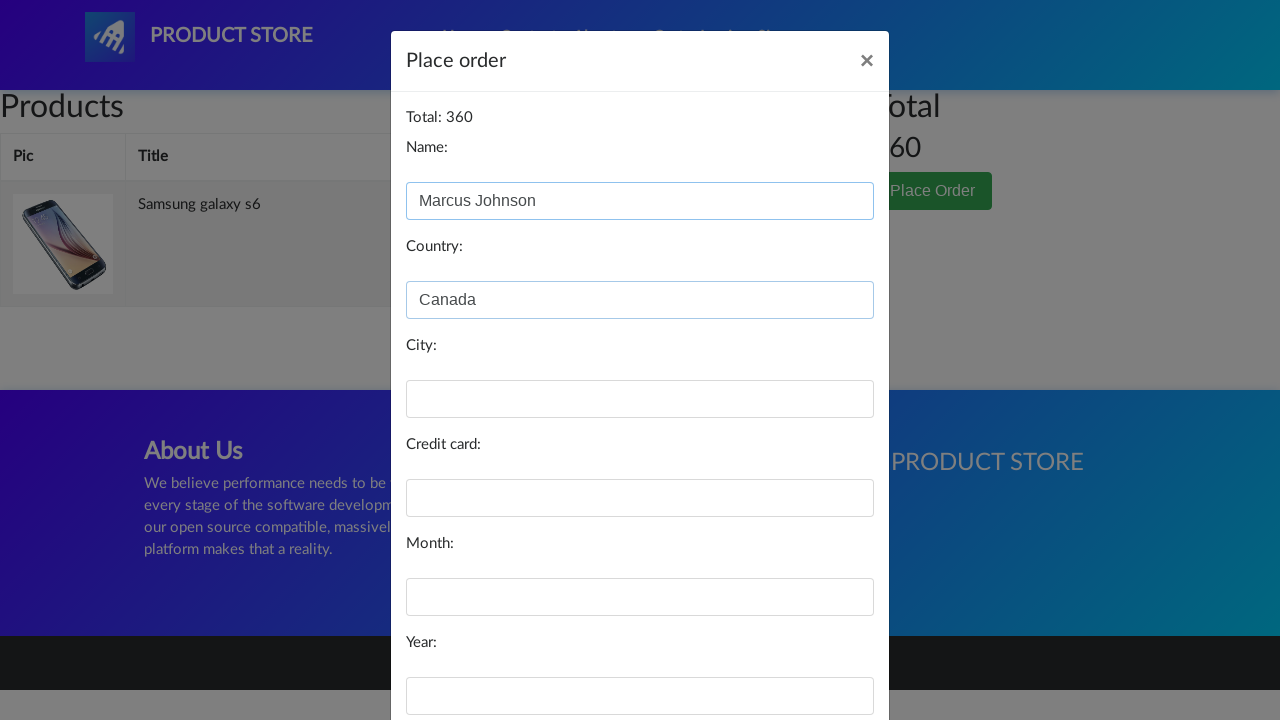

Filled in city: Toronto on #city
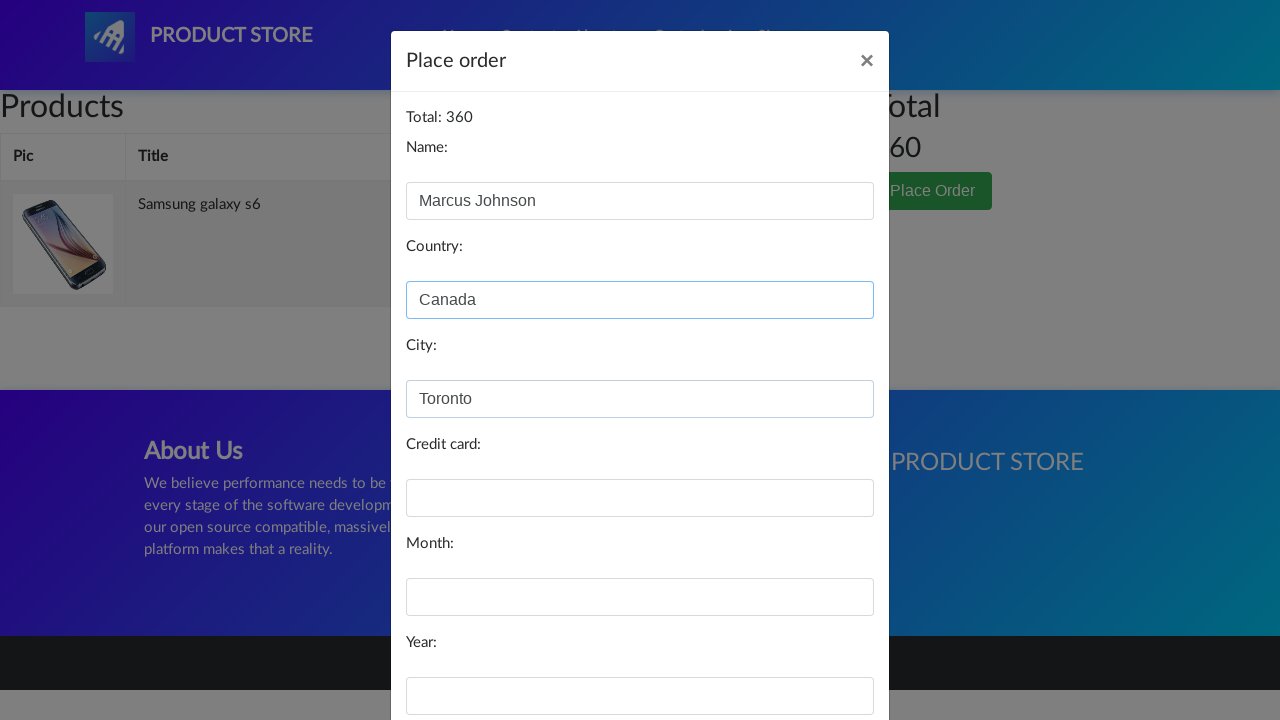

Filled in credit card number on #card
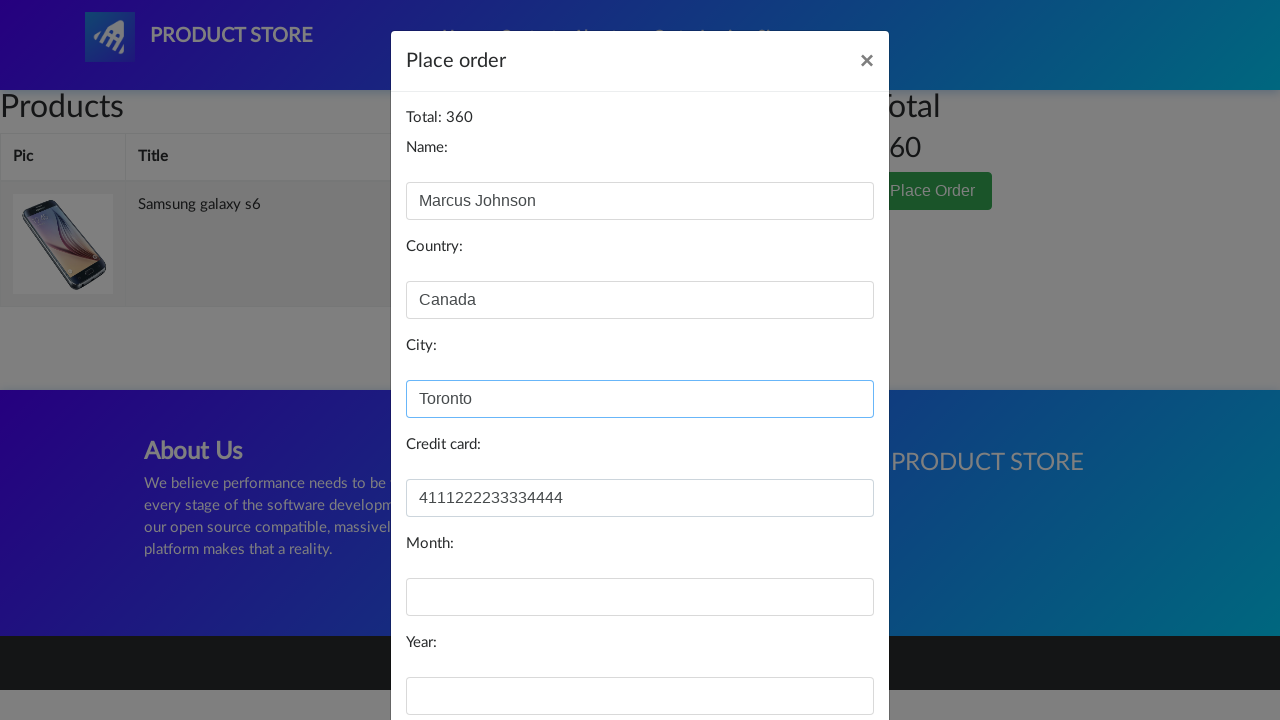

Filled in expiration month: September on #month
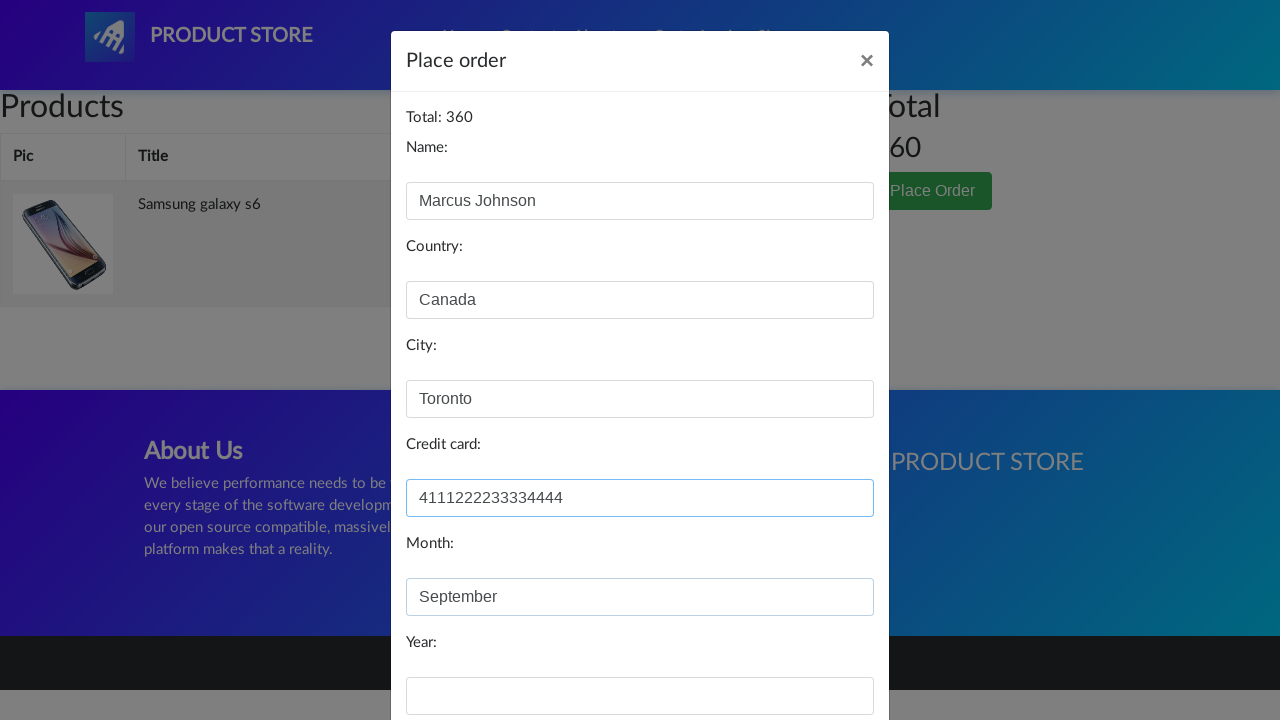

Filled in expiration year: 2026 on #year
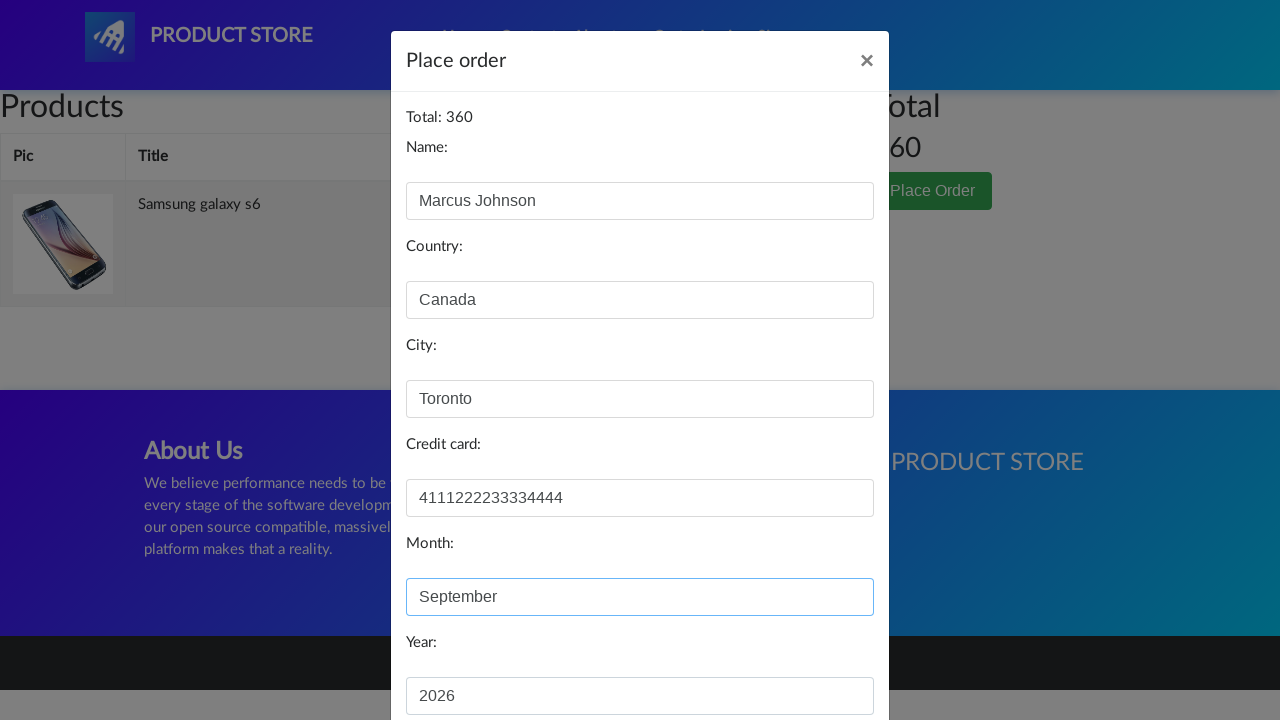

Clicked Purchase button to complete order at (823, 655) on xpath=//div[@id='orderModal']/div/div/div[3]/button[2]
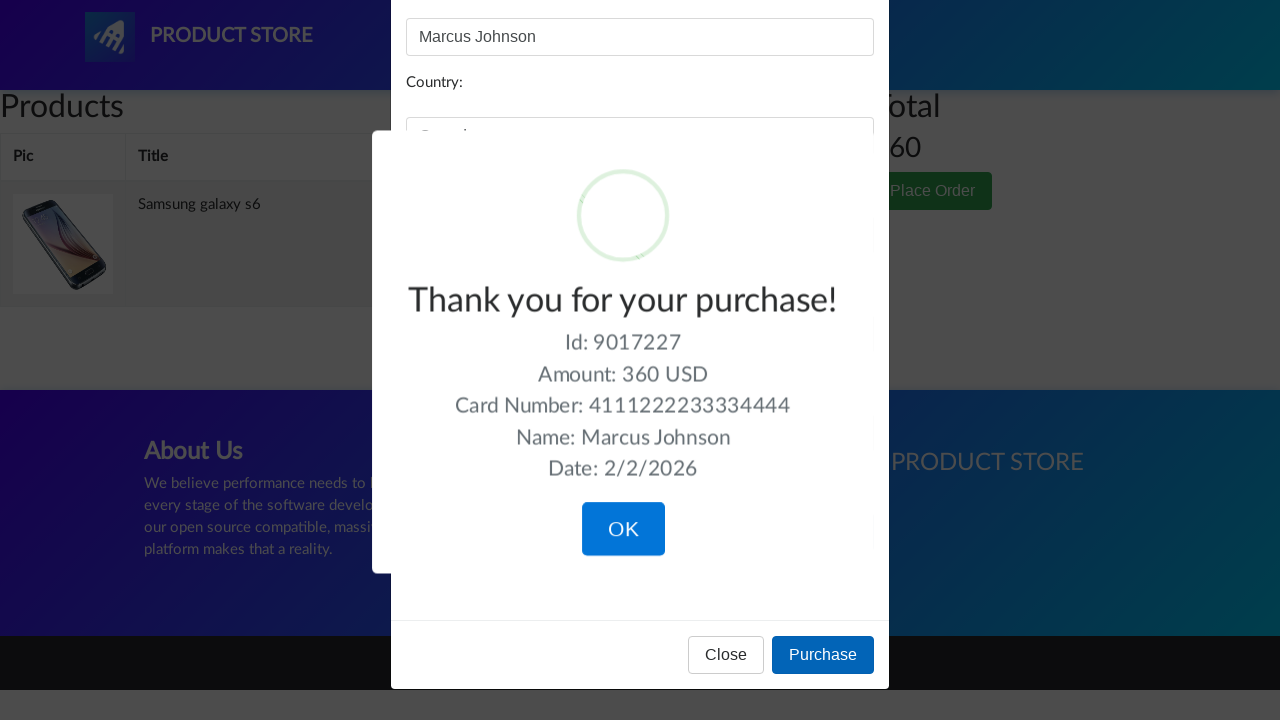

Order confirmation dialog appeared
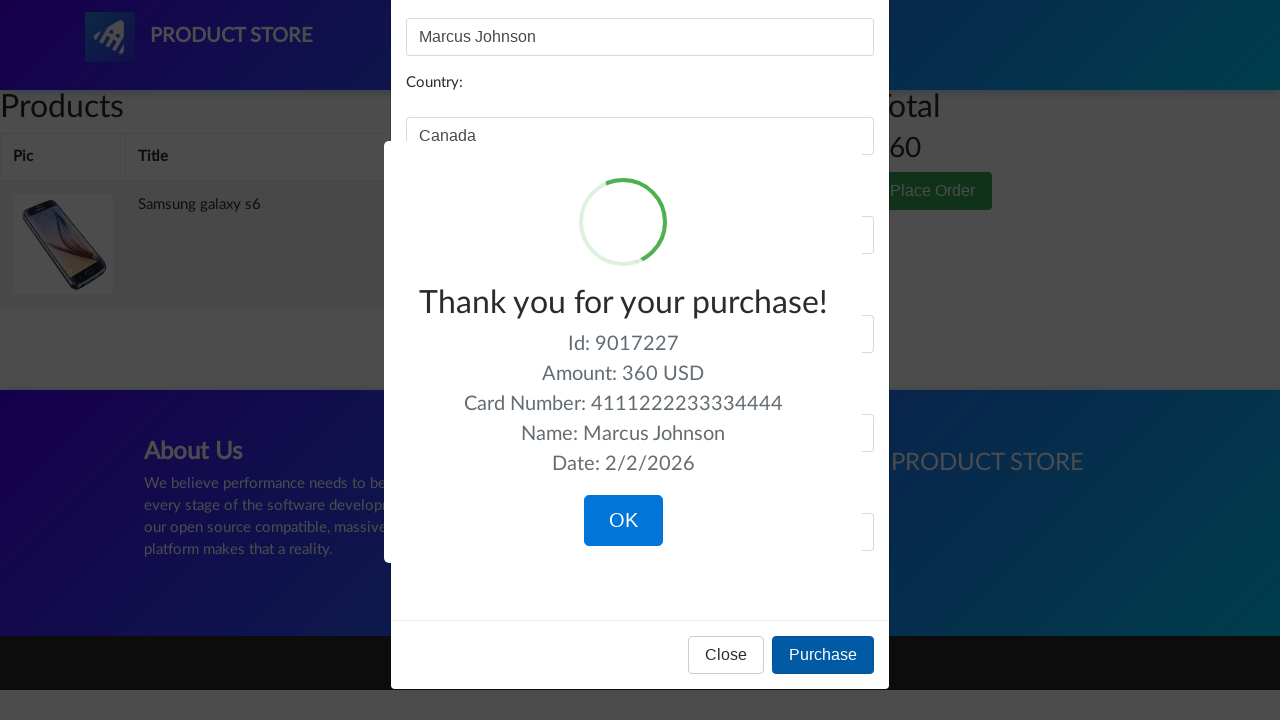

Clicked confirmation button to complete checkout at (623, 521) on button.confirm
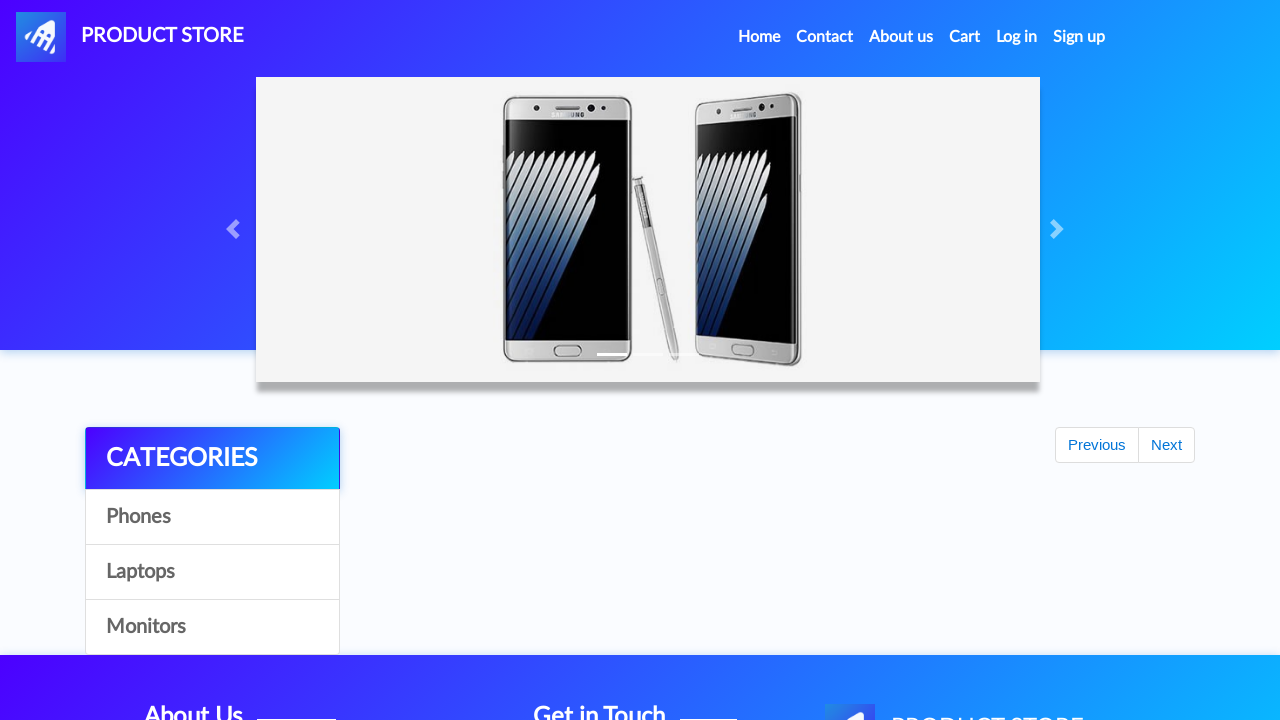

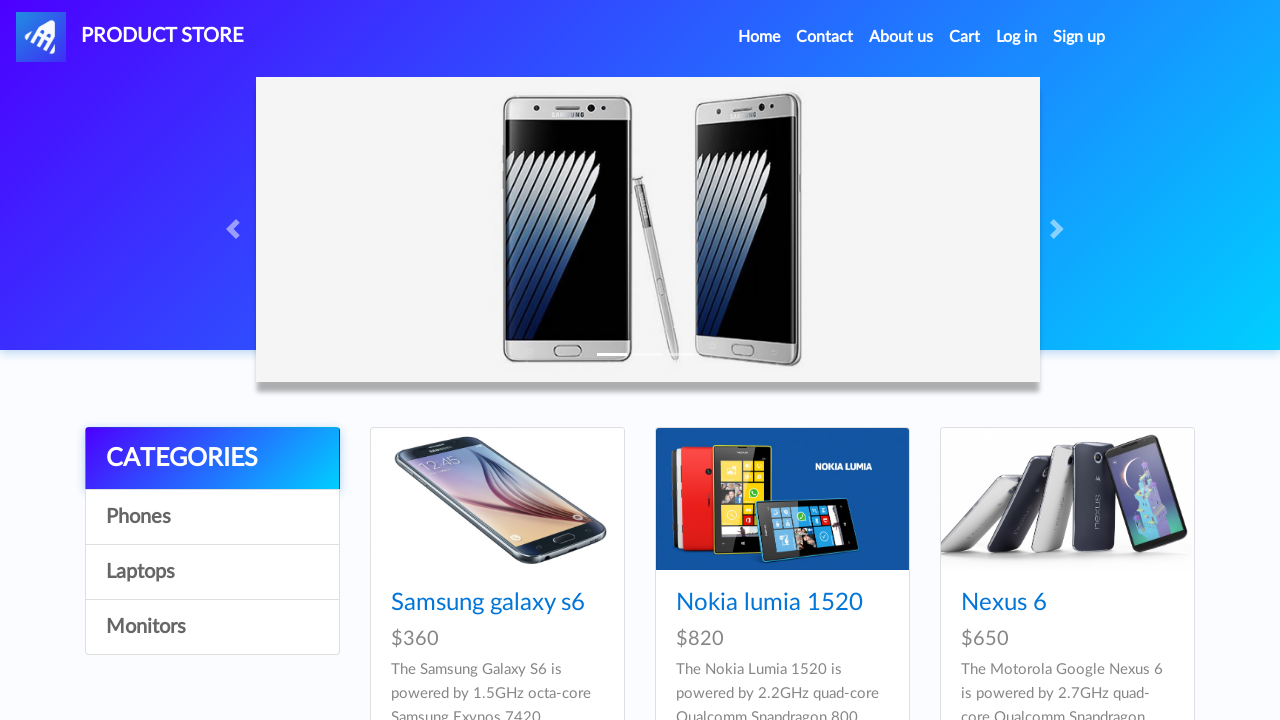